Tests window and tab switching functionality by opening a new window, closing it, then opening a new tab

Starting URL: https://www.rahulshettyacademy.com/AutomationPractice/

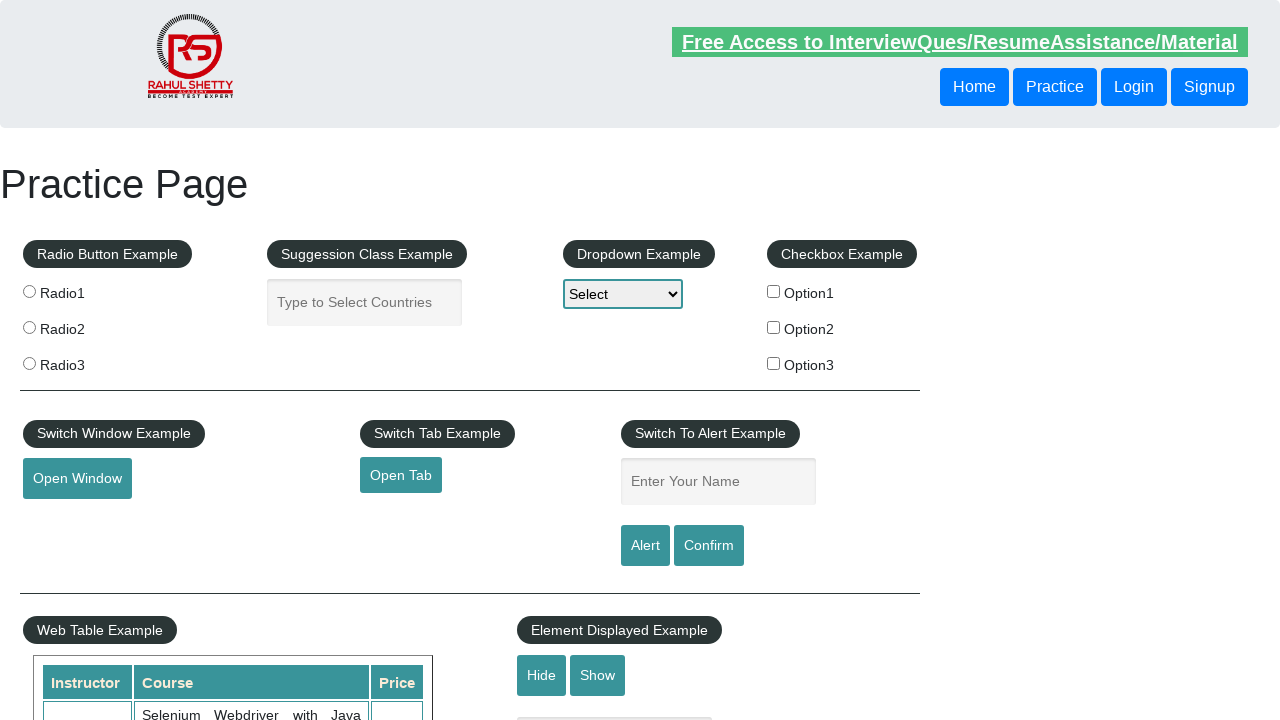

Clicked button to open new window at (77, 479) on button#openwindow
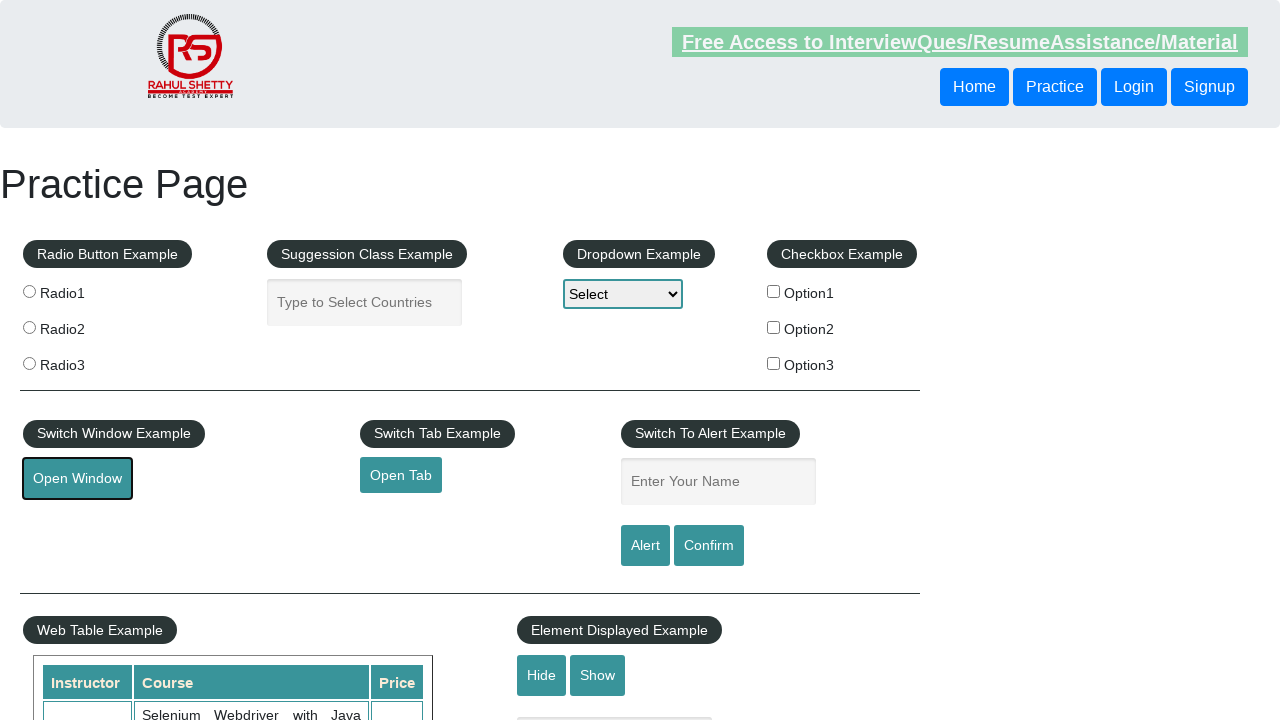

New window opened and captured
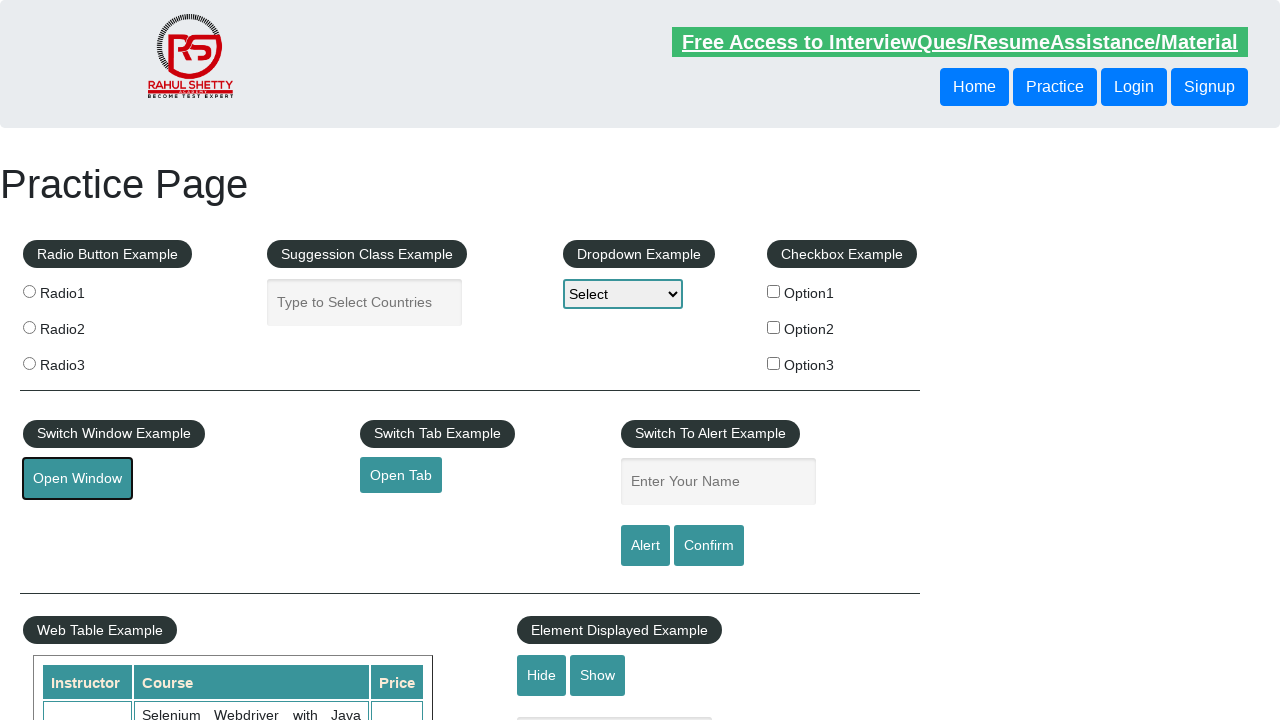

Closed the new window
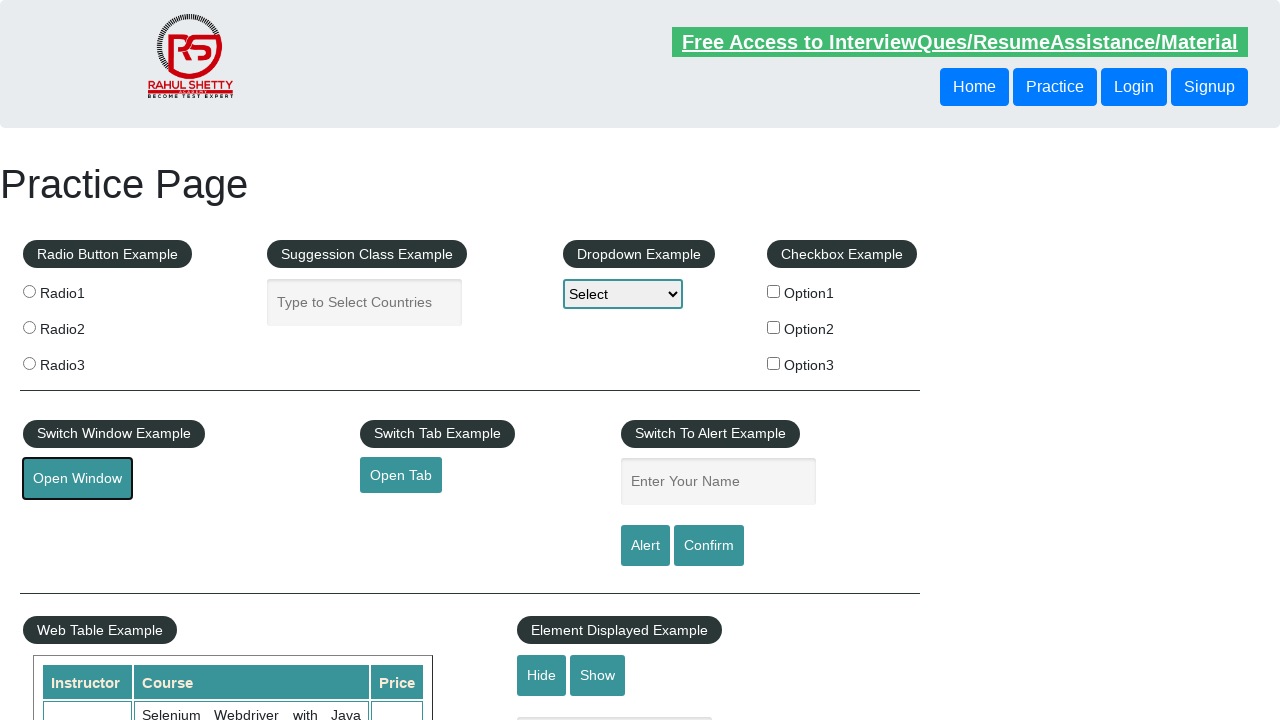

Clicked link to open new tab at (401, 475) on a#opentab
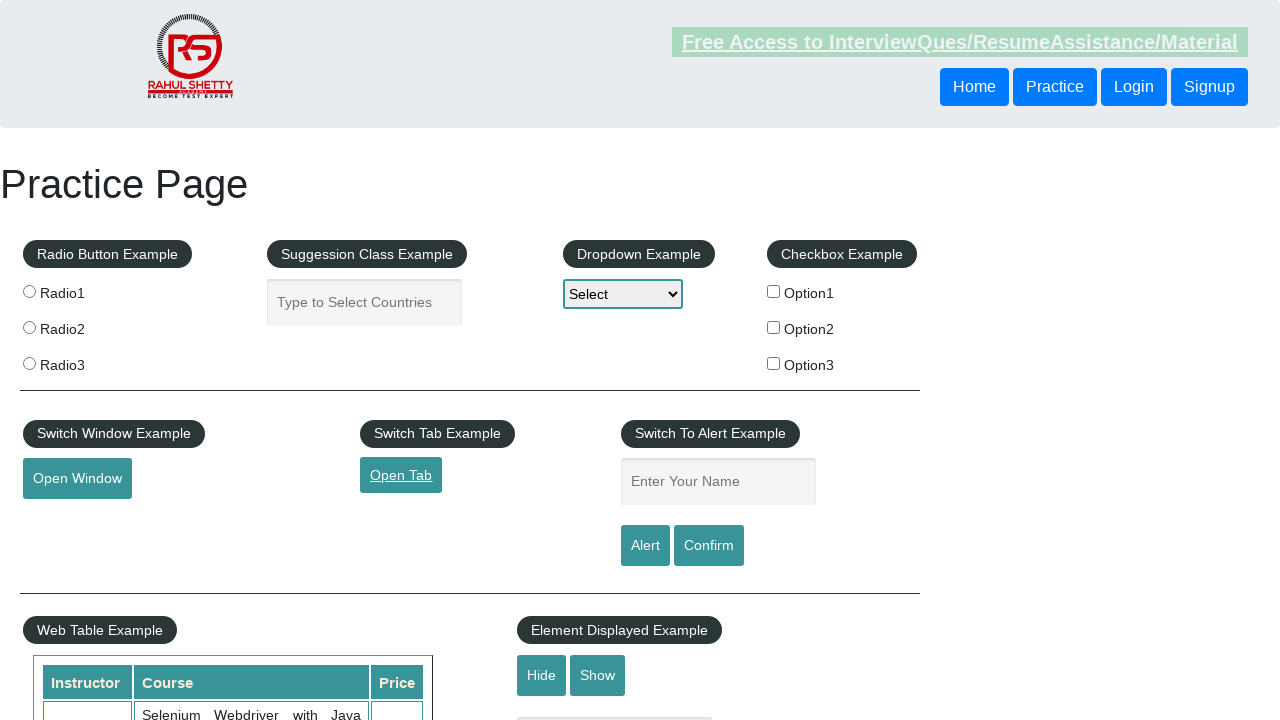

New tab opened and captured
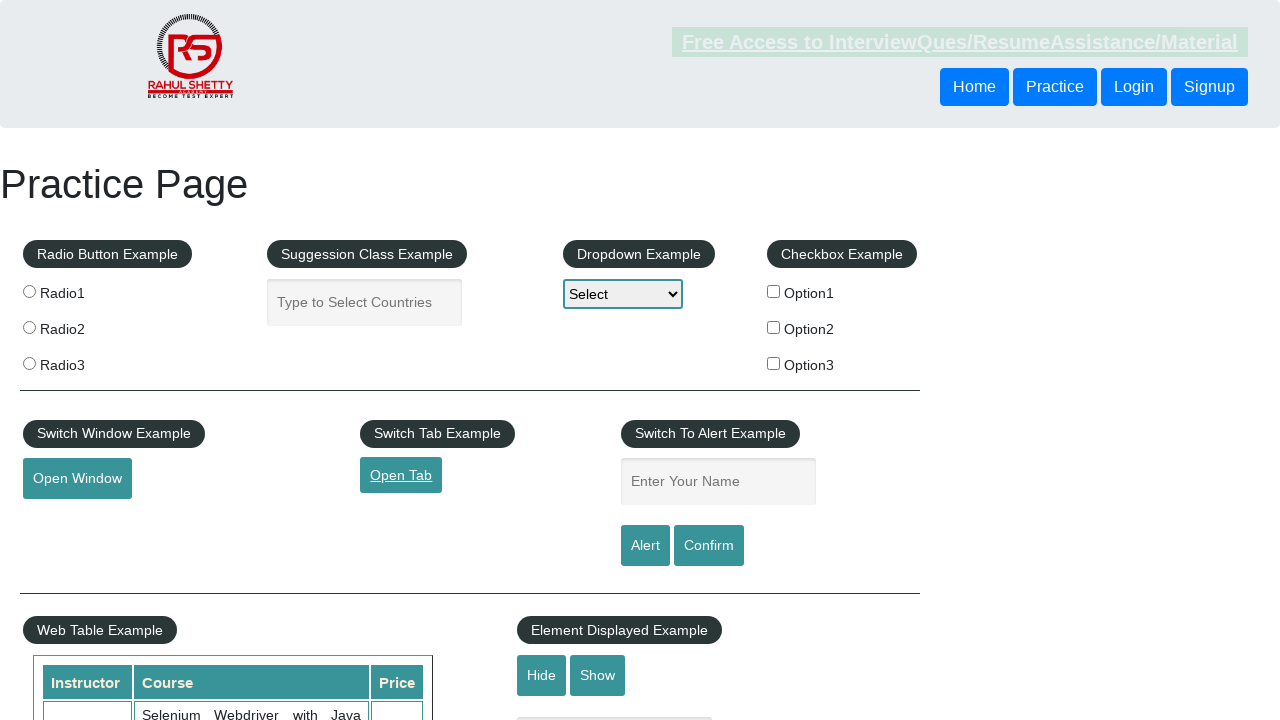

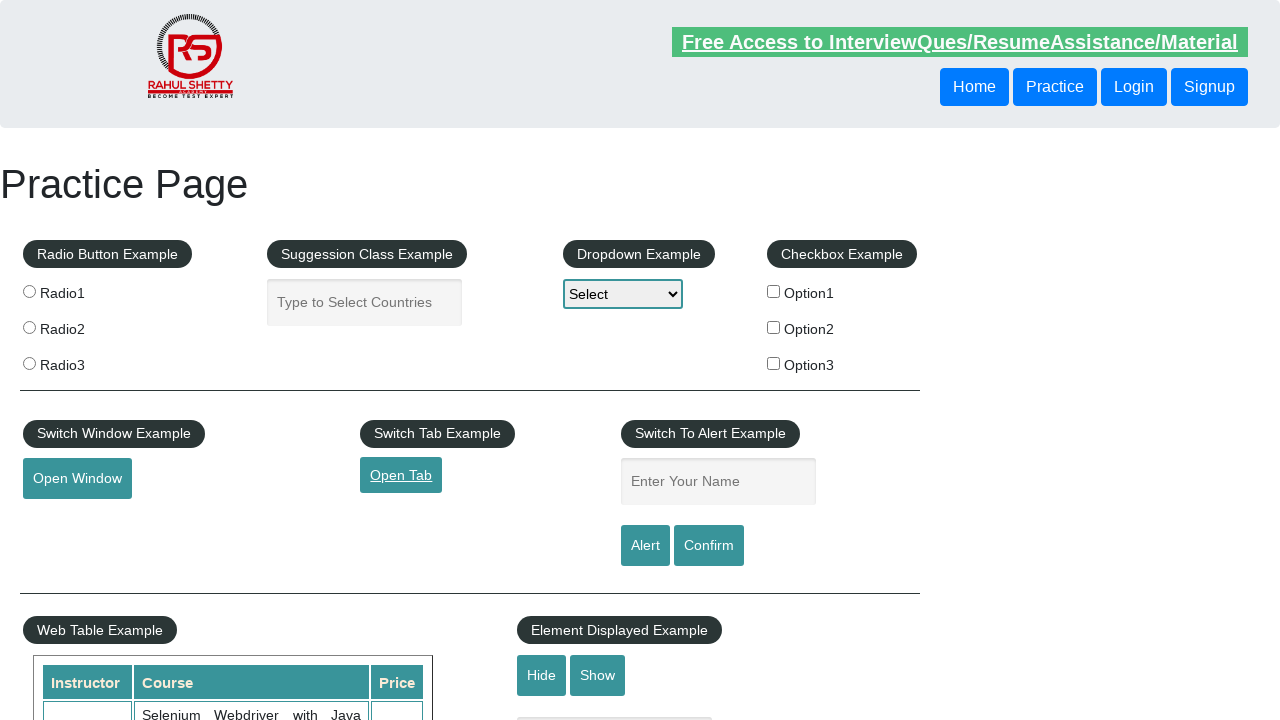